Tests opening a new window, navigating within it, and switching back to original window

Starting URL: https://codenboxautomationlab.com/practice/

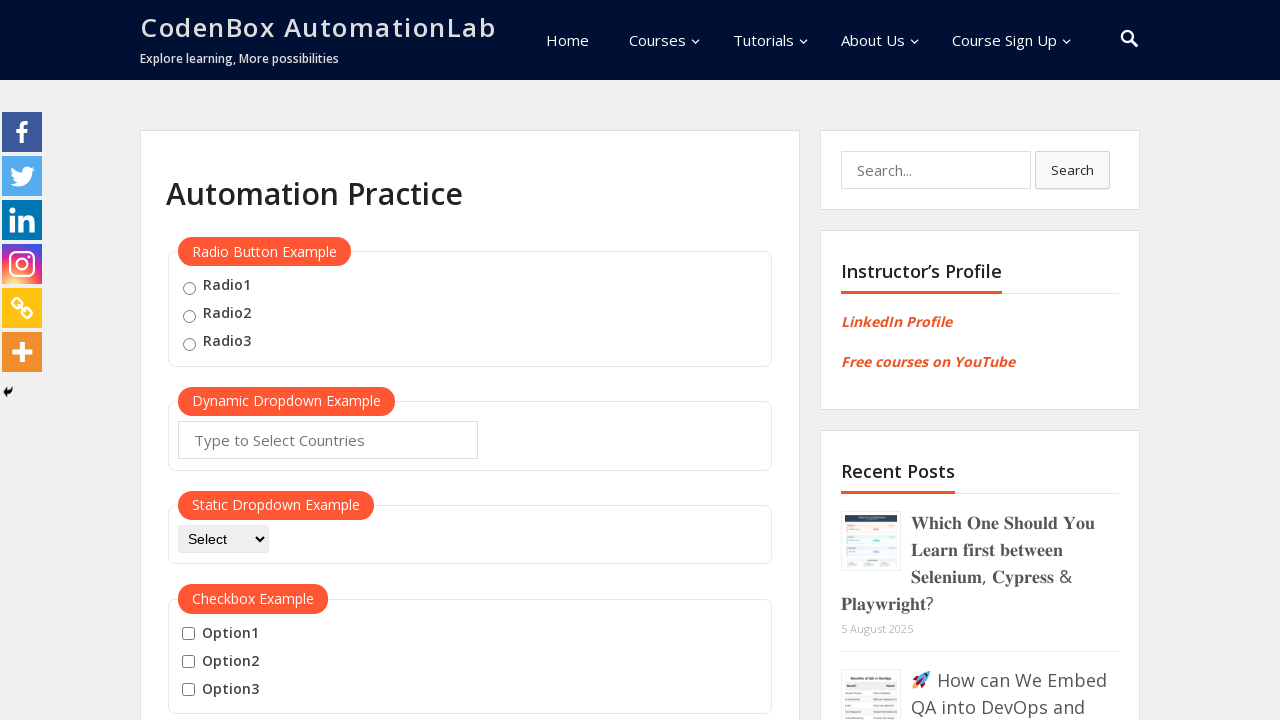

Scrolled page down to button location
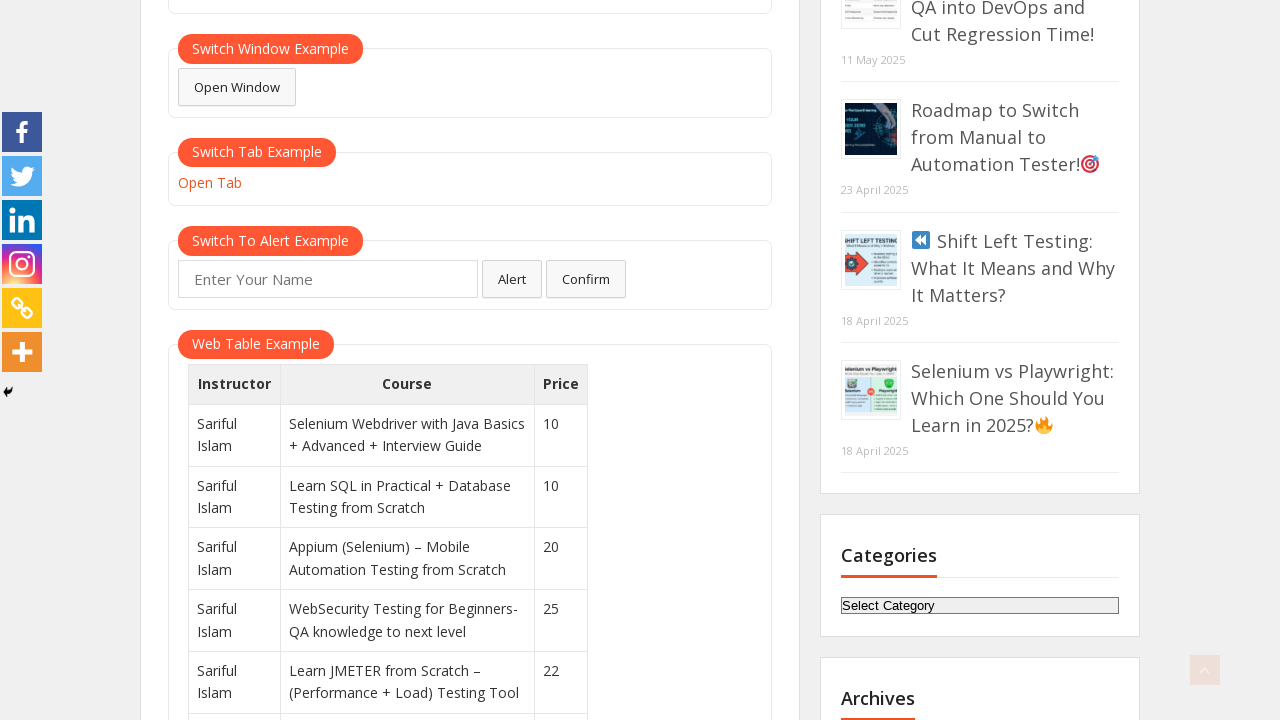

Clicked button to open new window at (237, 87) on #openwindow
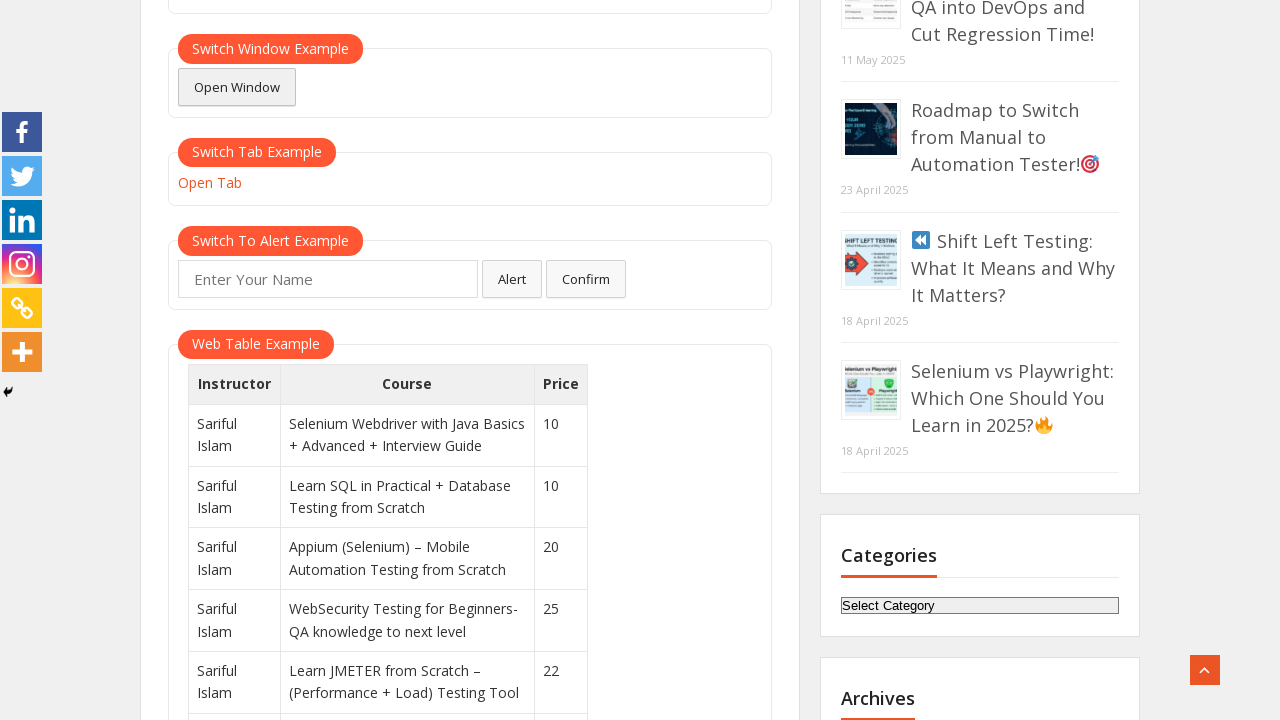

New window opened and popup reference captured
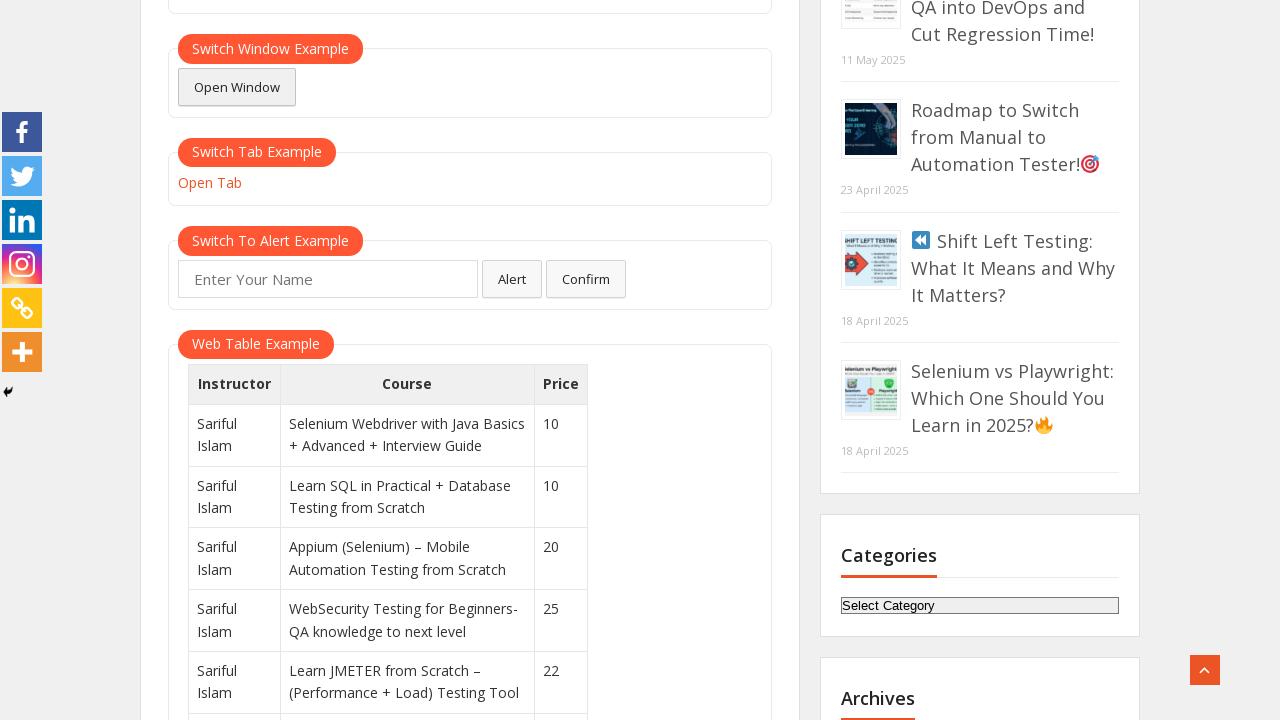

Clicked menu link in new window at (803, 65) on //*[@id="menu-item-9680"]/a
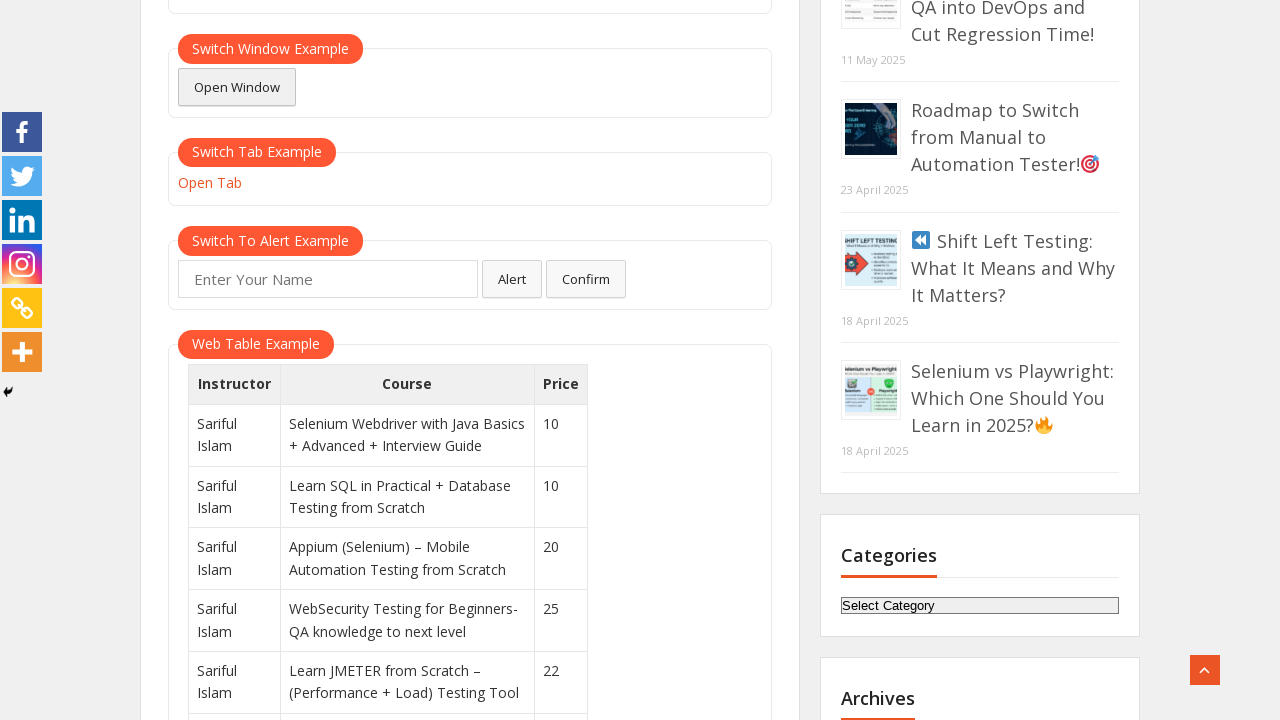

Switched back to original window
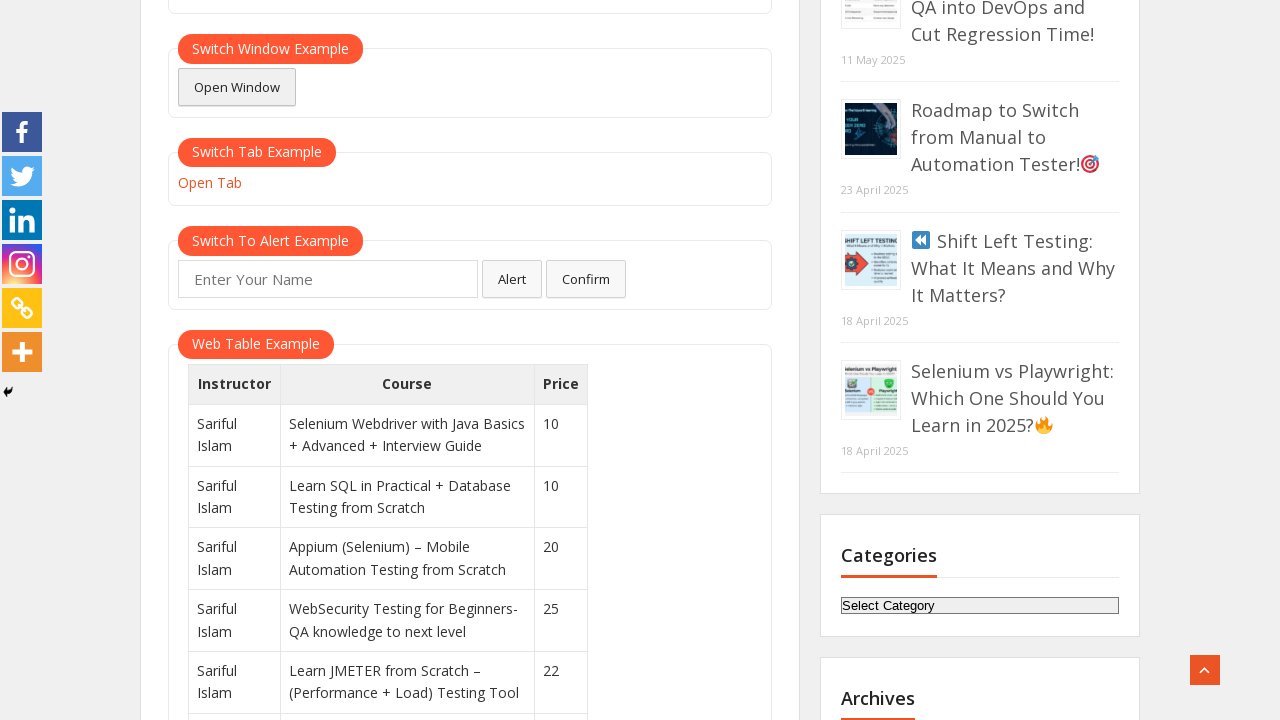

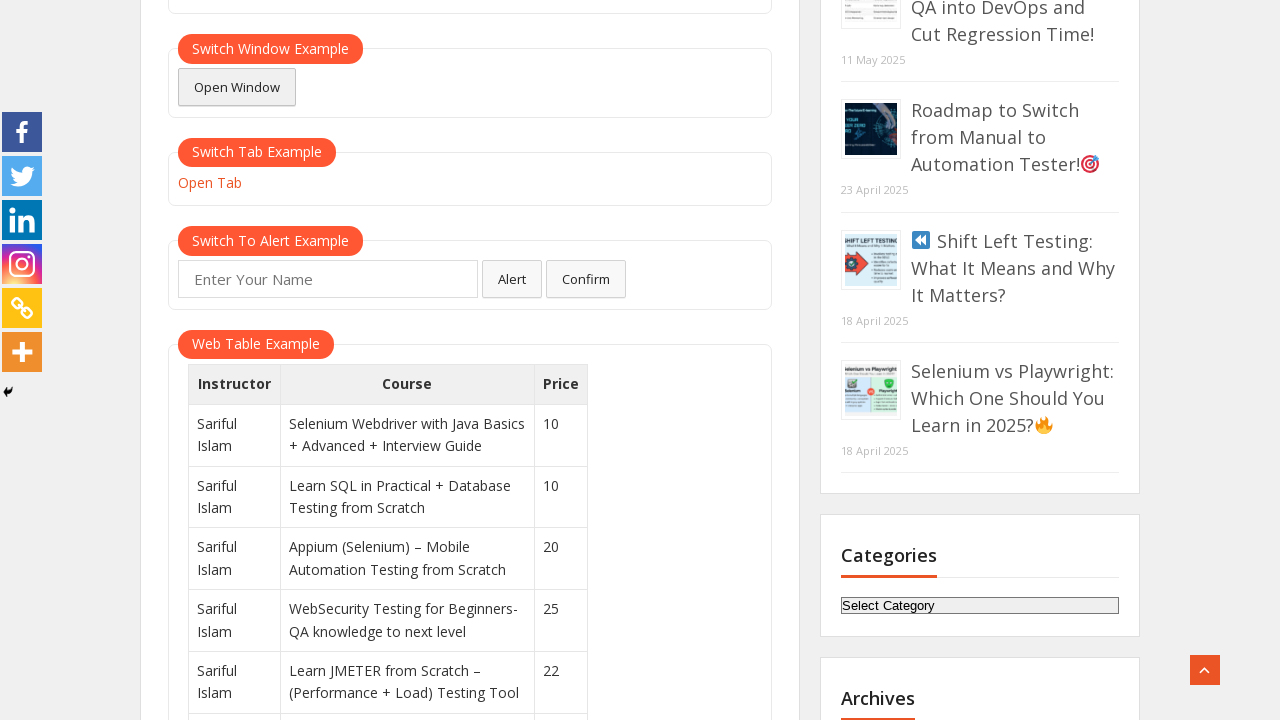